Tests interacting with Shadow DOM elements in a books PWA application by filling a search input field with a query value.

Starting URL: https://books-pwakit.appspot.com/explore?9=

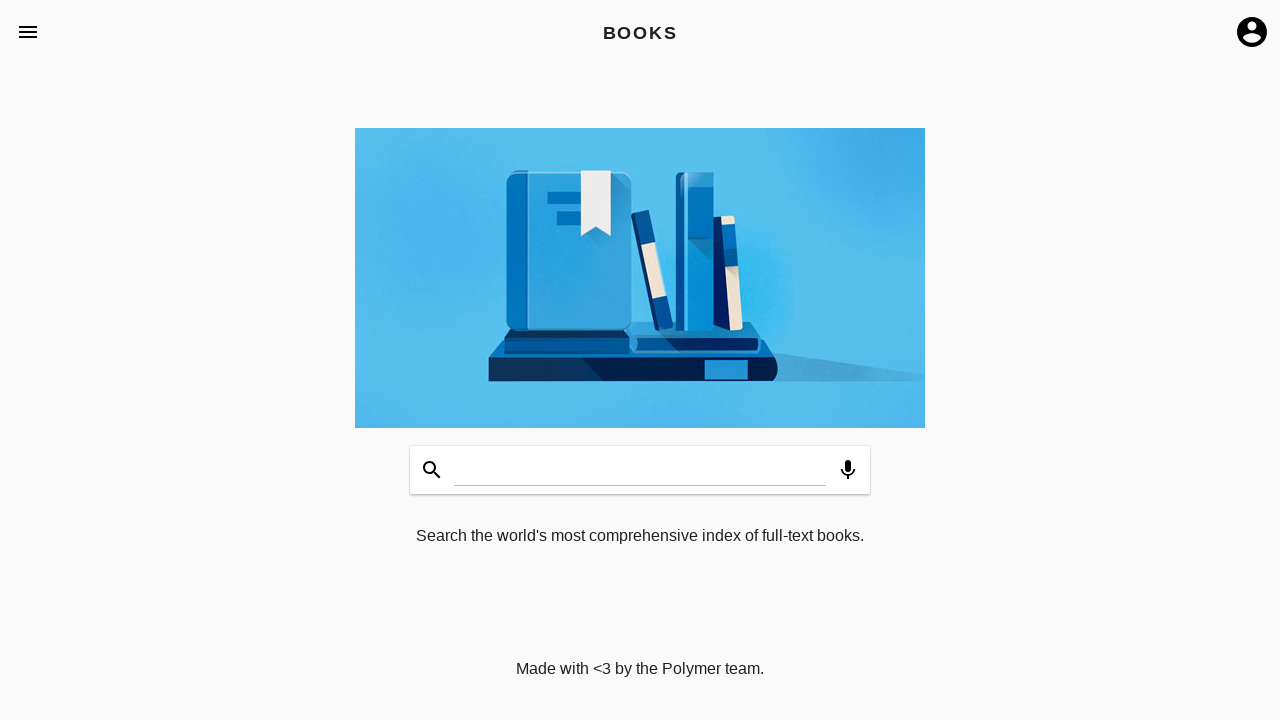

Filled Shadow DOM search input with 'programming books' using evaluate
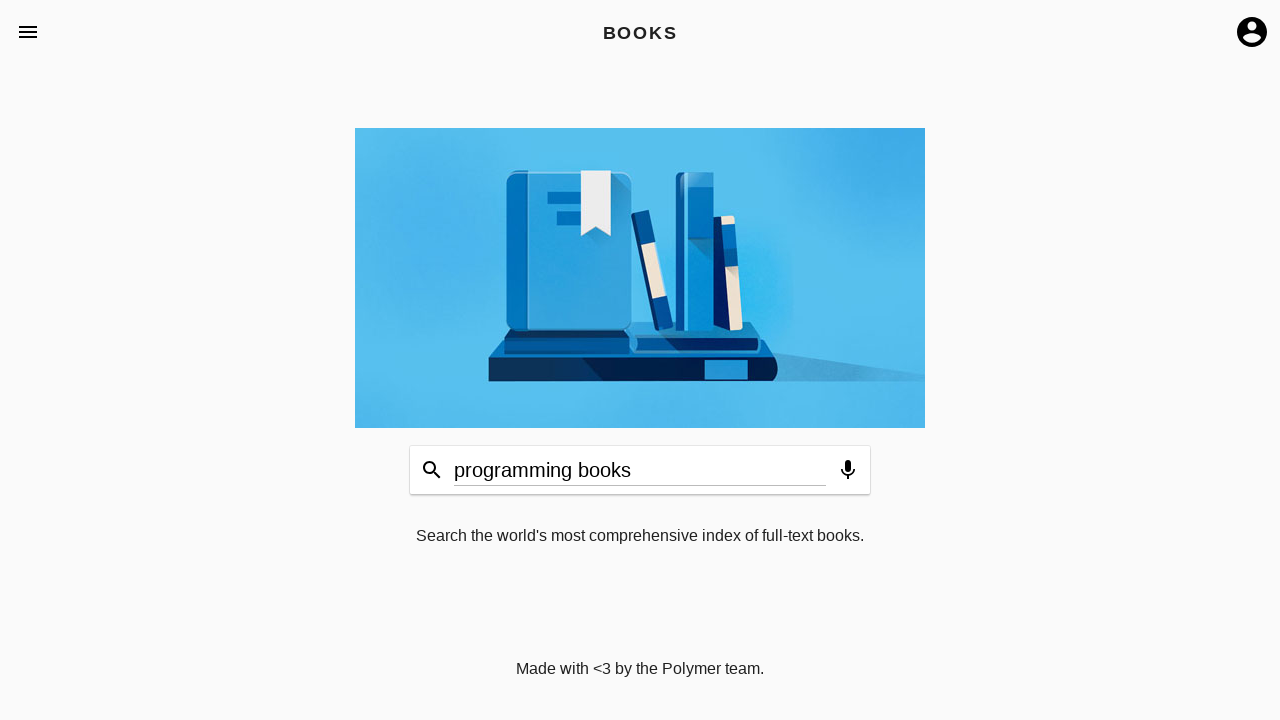

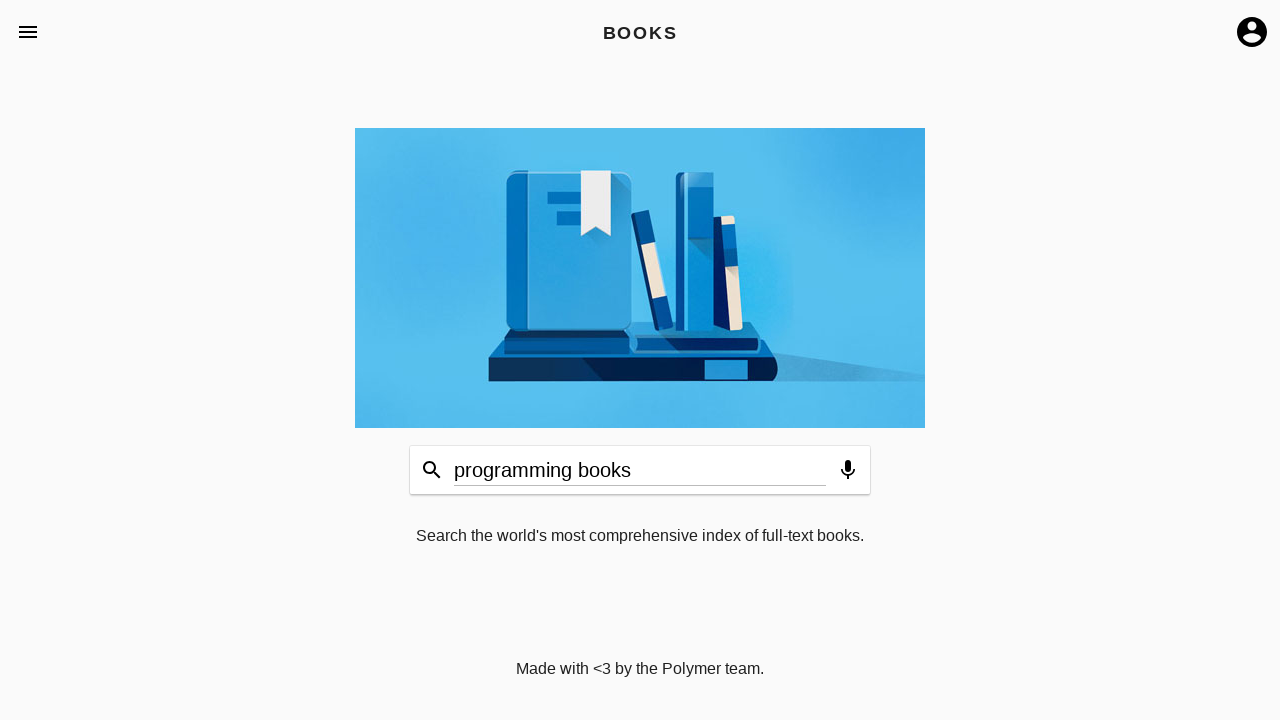